Tests dropdown/combobox selection functionality by selecting different spice options from a select element

Starting URL: https://kitchen.applitools.com/ingredients/select

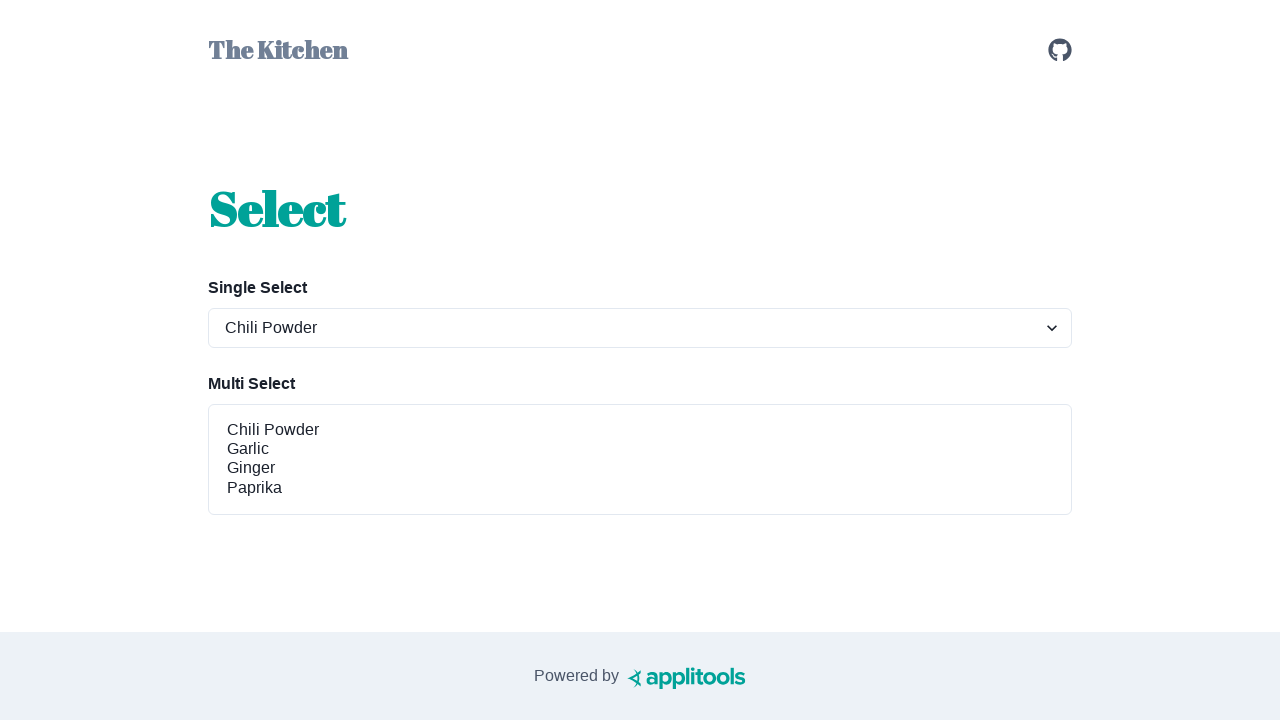

Selected 'ginger' from spices dropdown on #spices-select-single
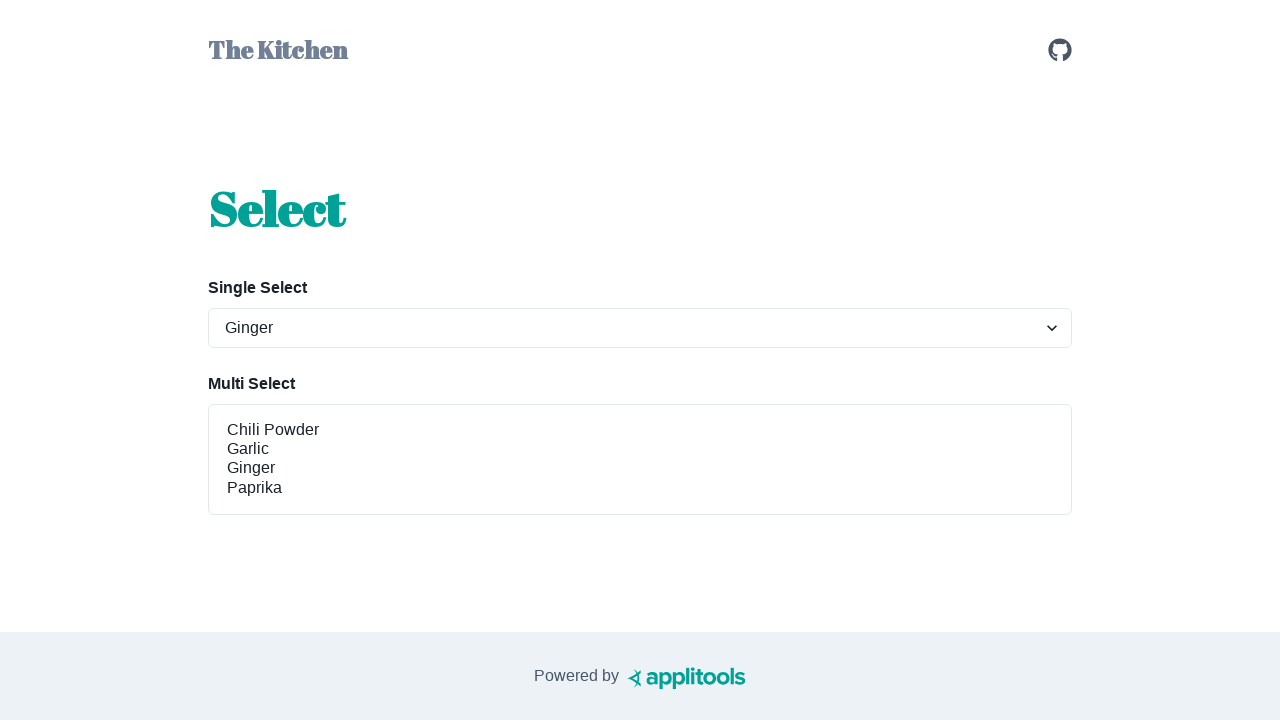

Selected 'paprika' from spices dropdown on #spices-select-single
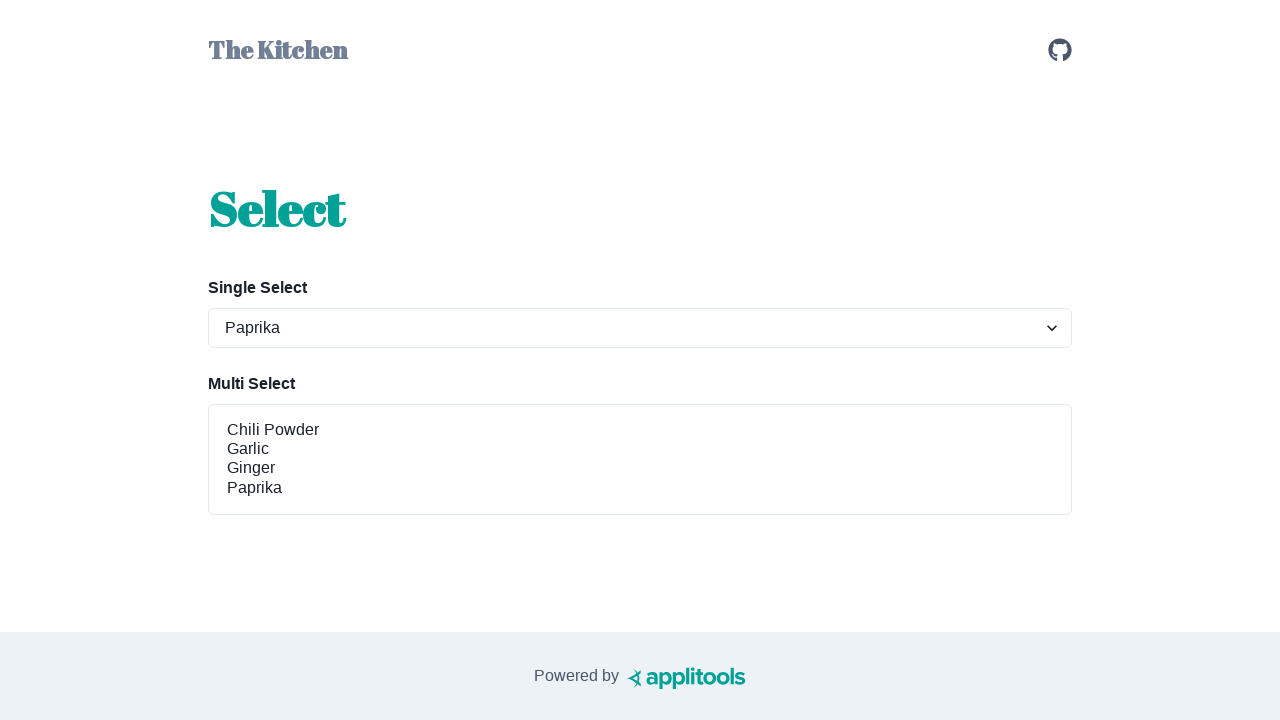

Selected 'garlic' from spices dropdown on #spices-select-single
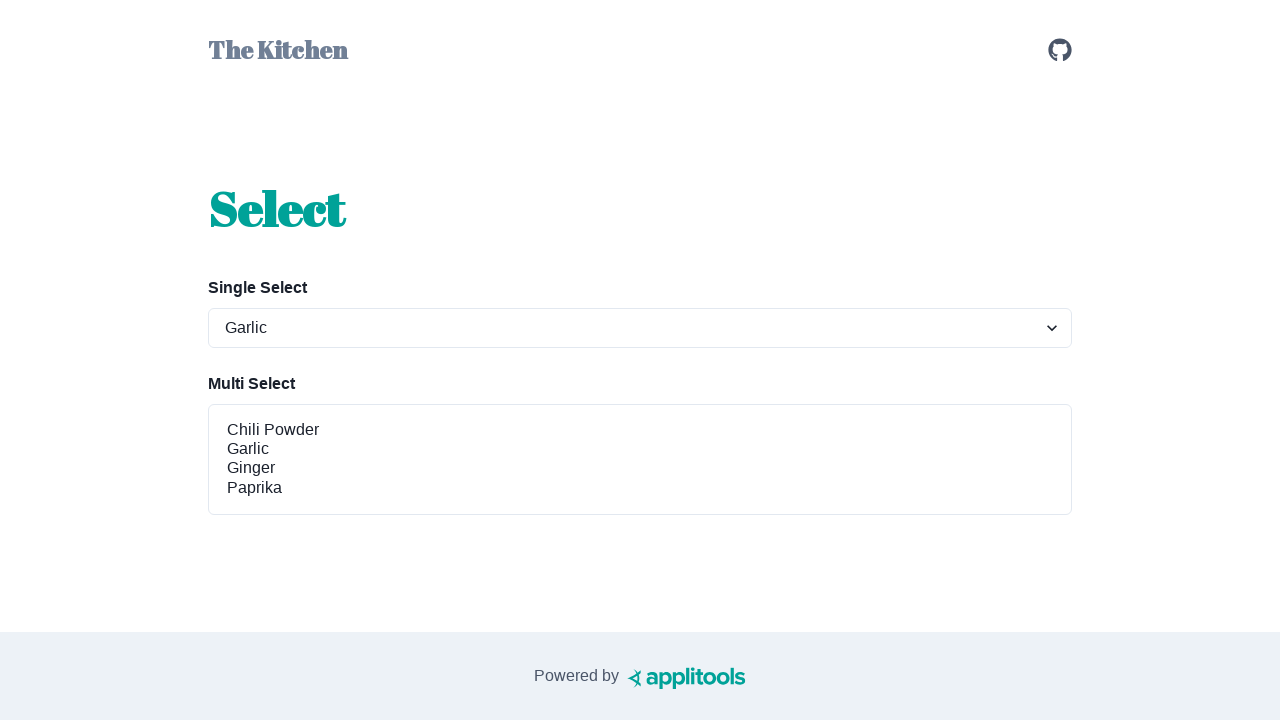

Selected 'chili-powder' from spices dropdown on #spices-select-single
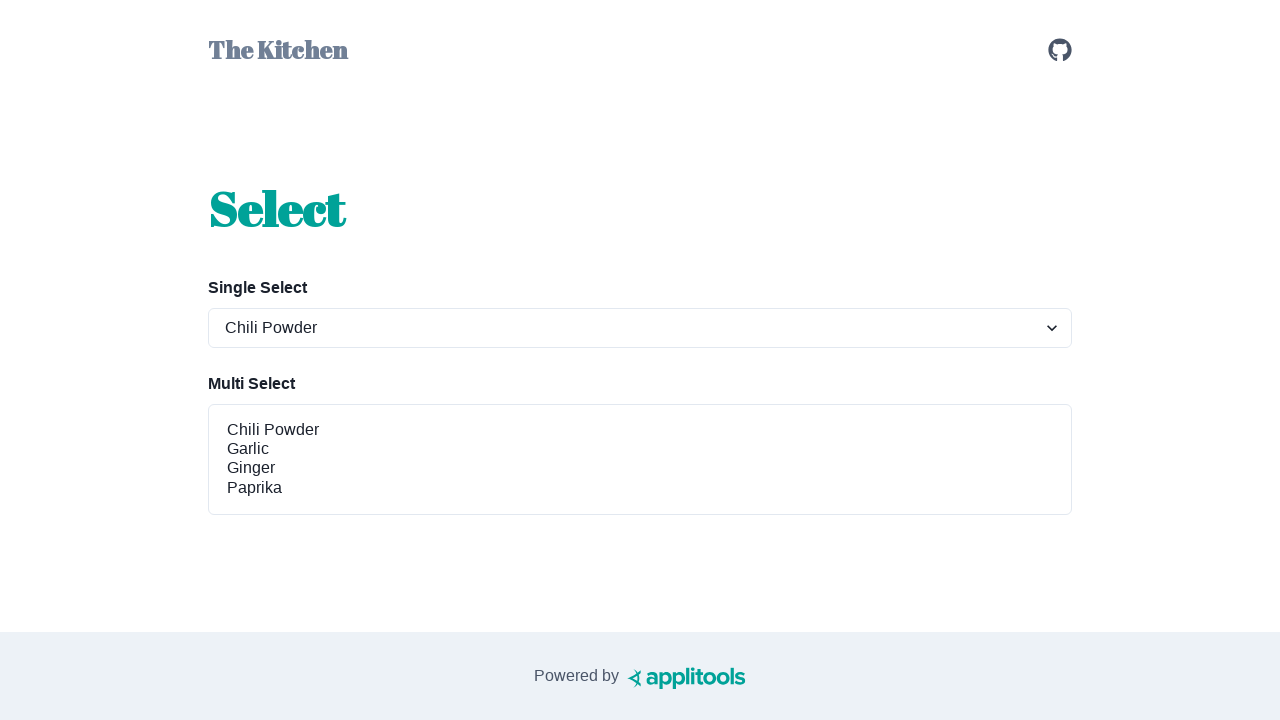

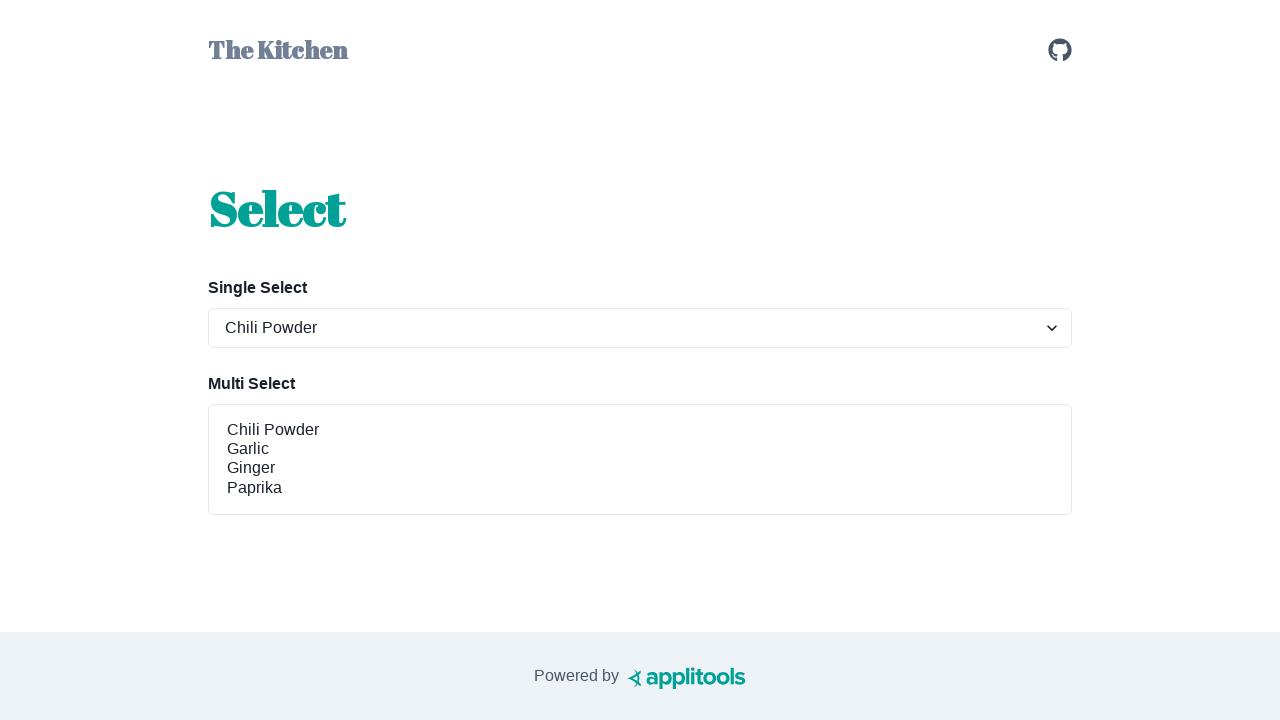